Navigates to the Elements page, clicks on Text Box menu item, and verifies that the "Full Name" label is visible on the text box page.

Starting URL: https://demoqa.com/elements

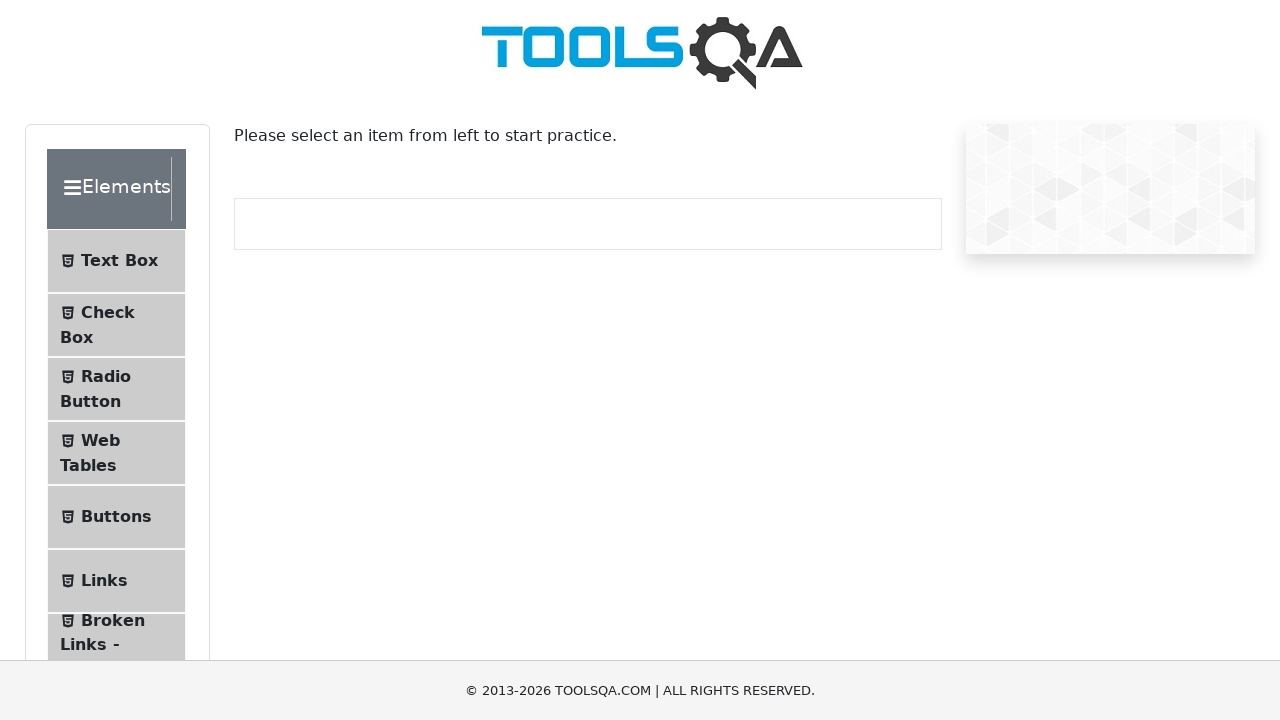

Clicked on Text Box menu item at (119, 261) on internal:text="Text Box"i
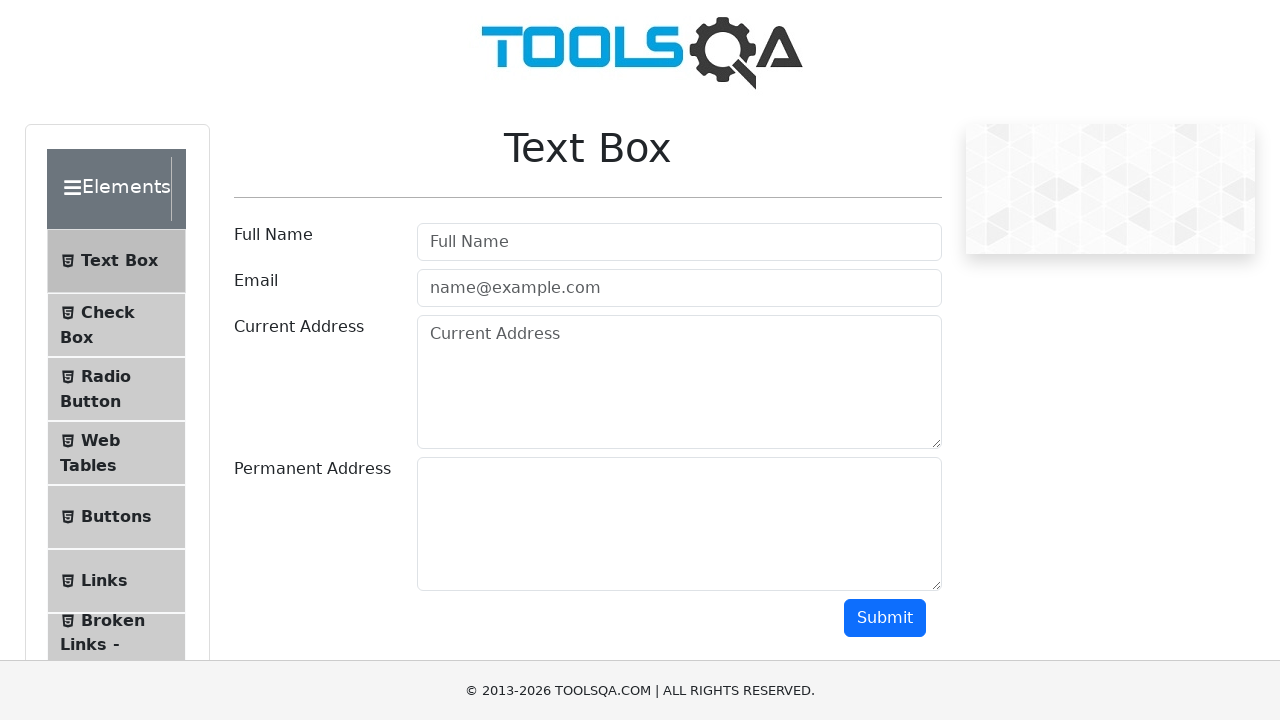

Navigated to text-box page
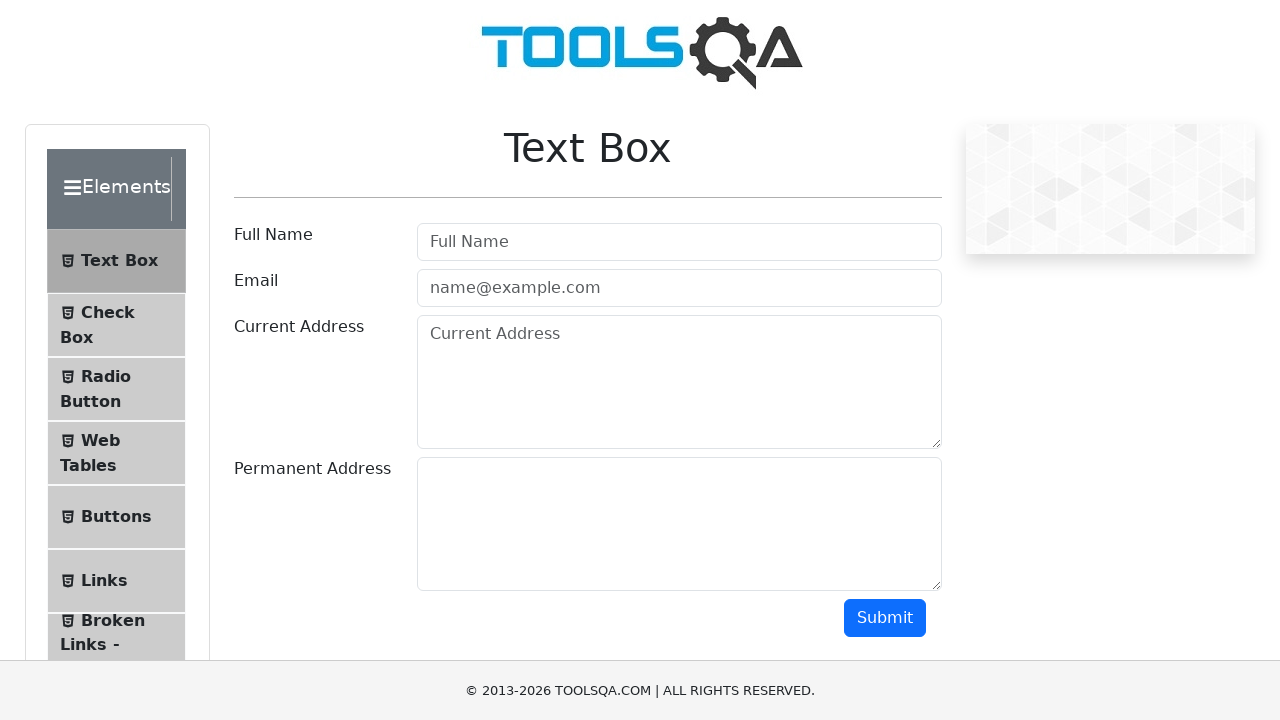

Verified that Full Name label is visible on text box page
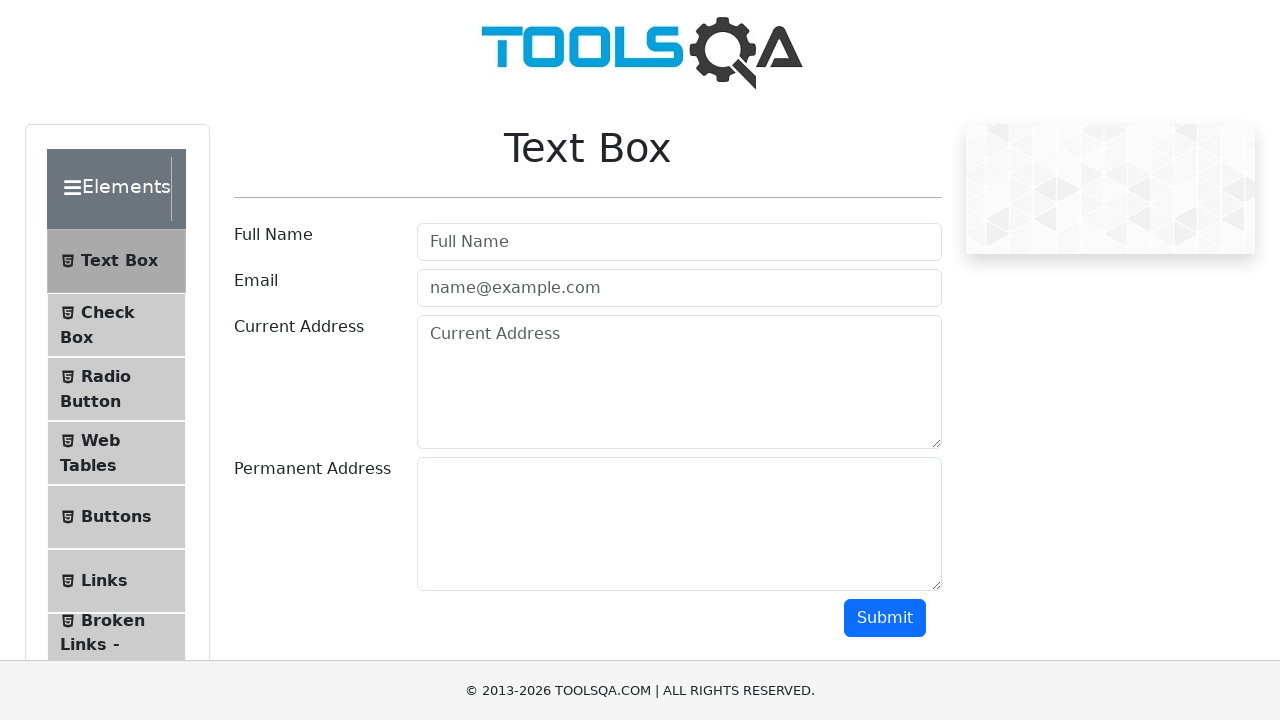

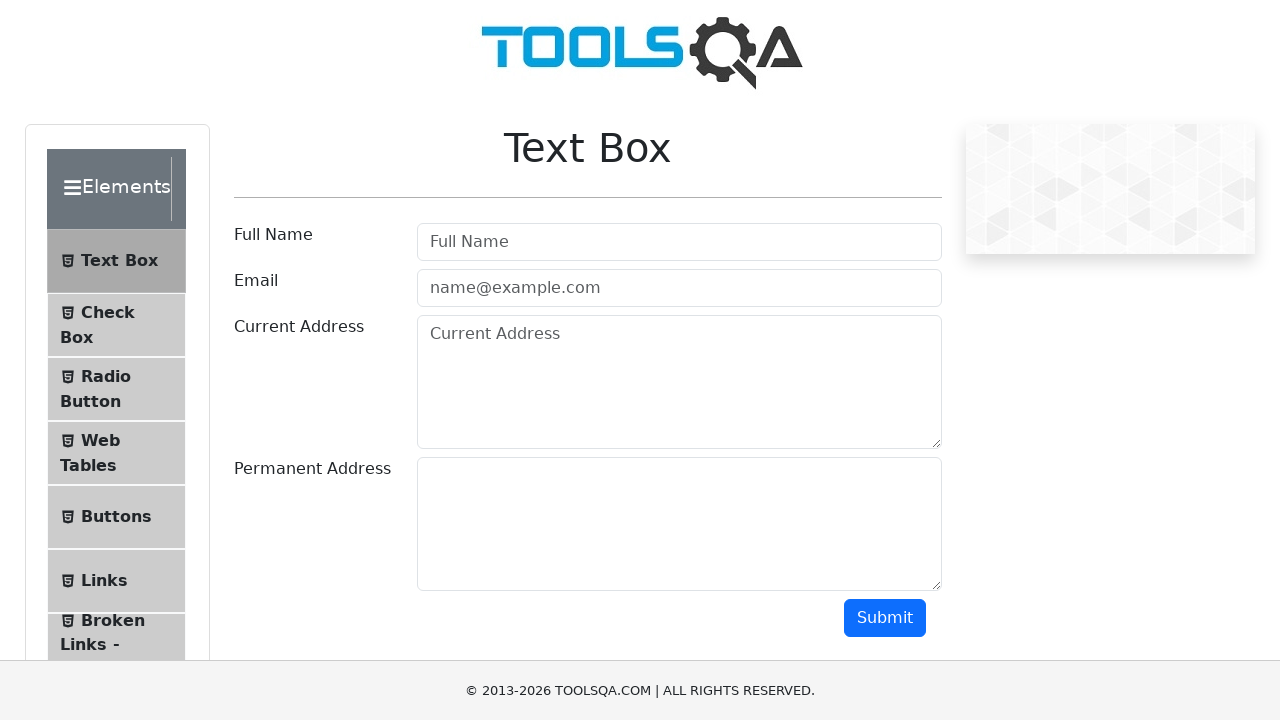